Tests JavaScript alert functionality by entering a name, clicking the confirm button, and accepting the alert dialog that appears

Starting URL: https://rahulshettyacademy.com/AutomationPractice/

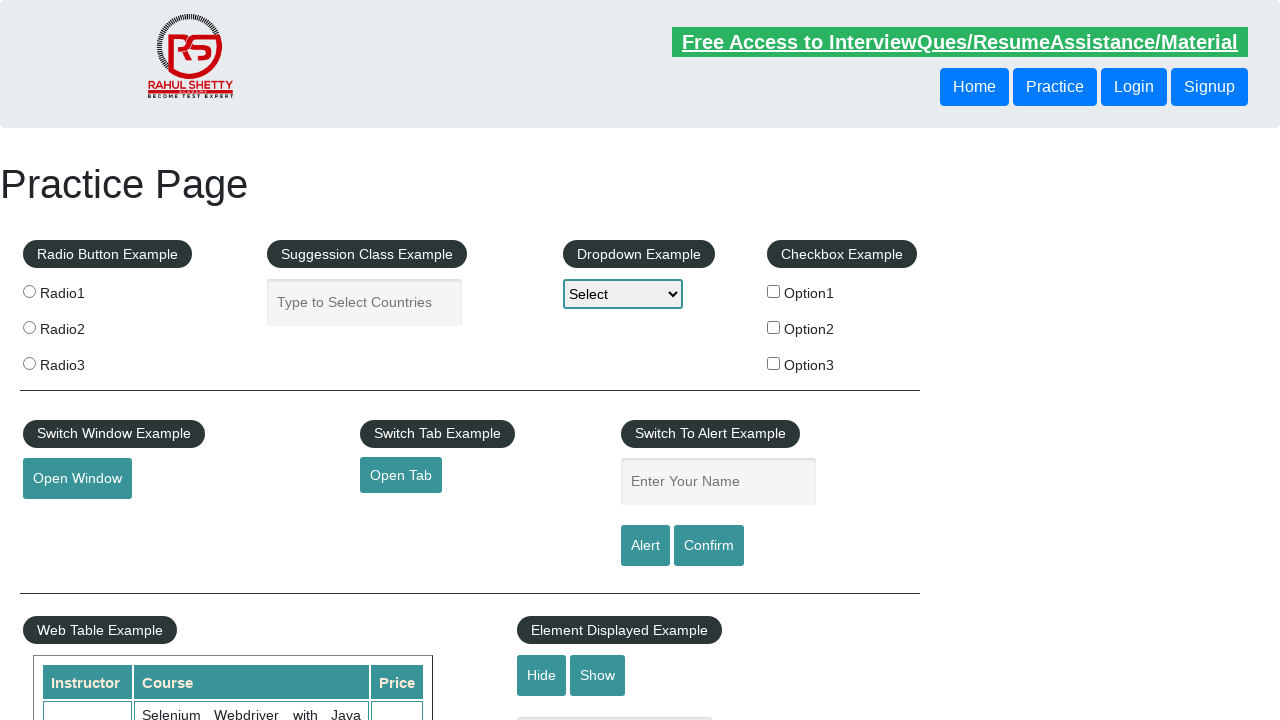

Filled name field with 'viswa' on #name
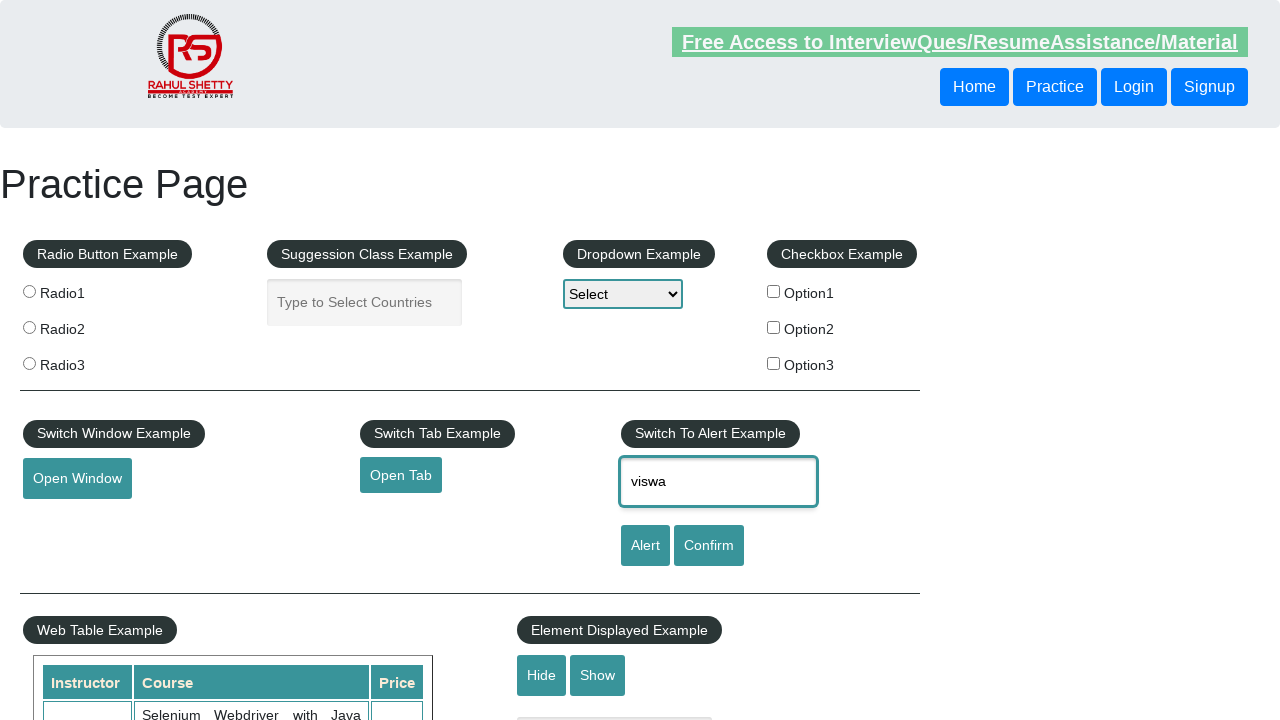

Clicked confirm button to trigger alert at (709, 546) on #confirmbtn
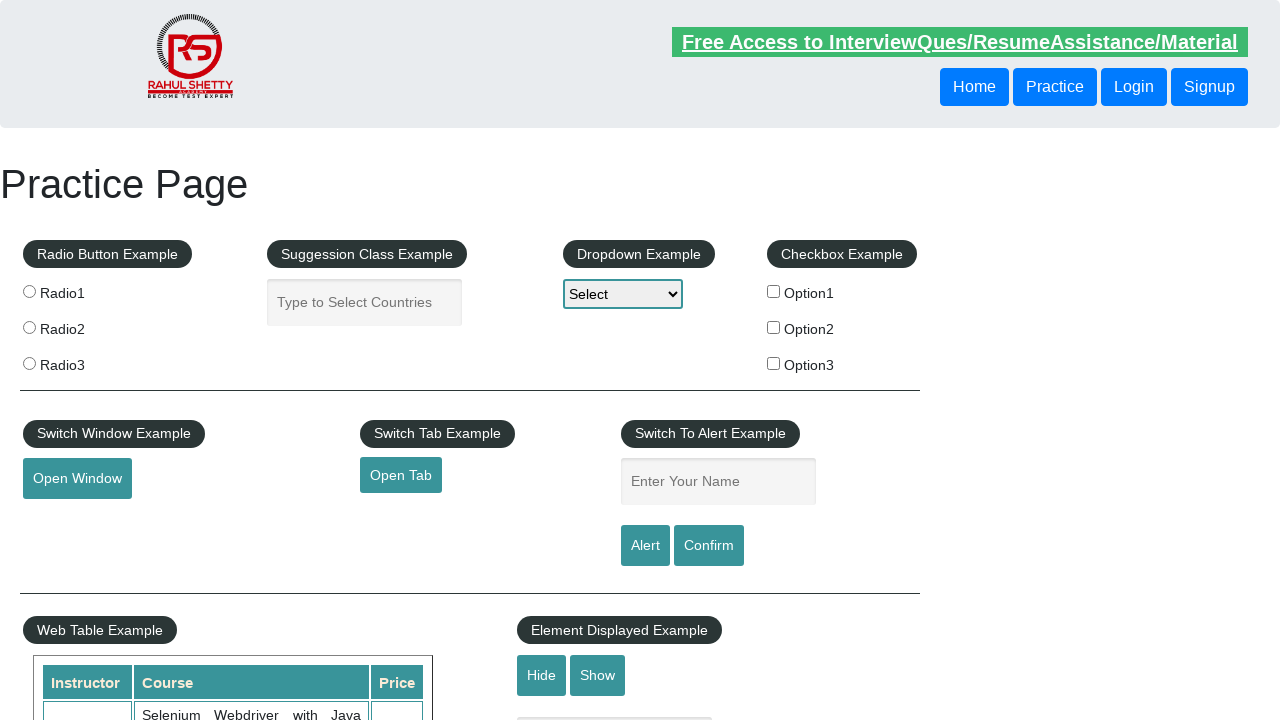

Set up dialog handler to accept alert
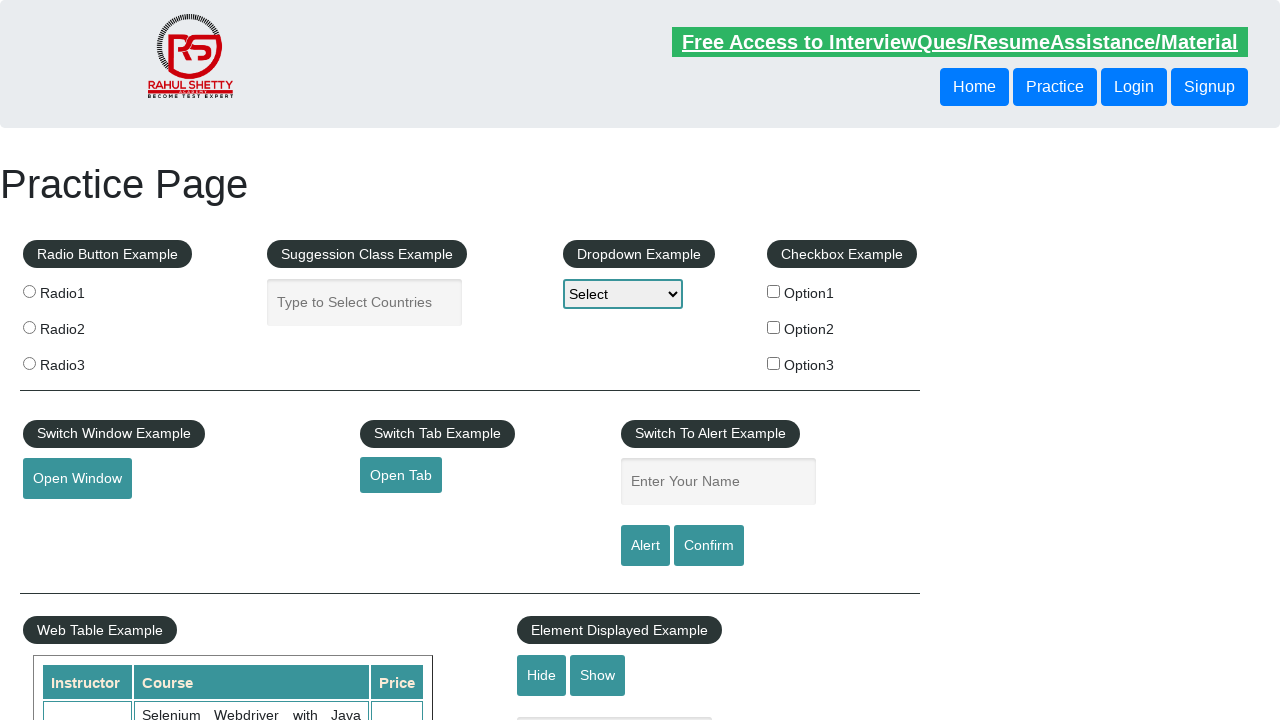

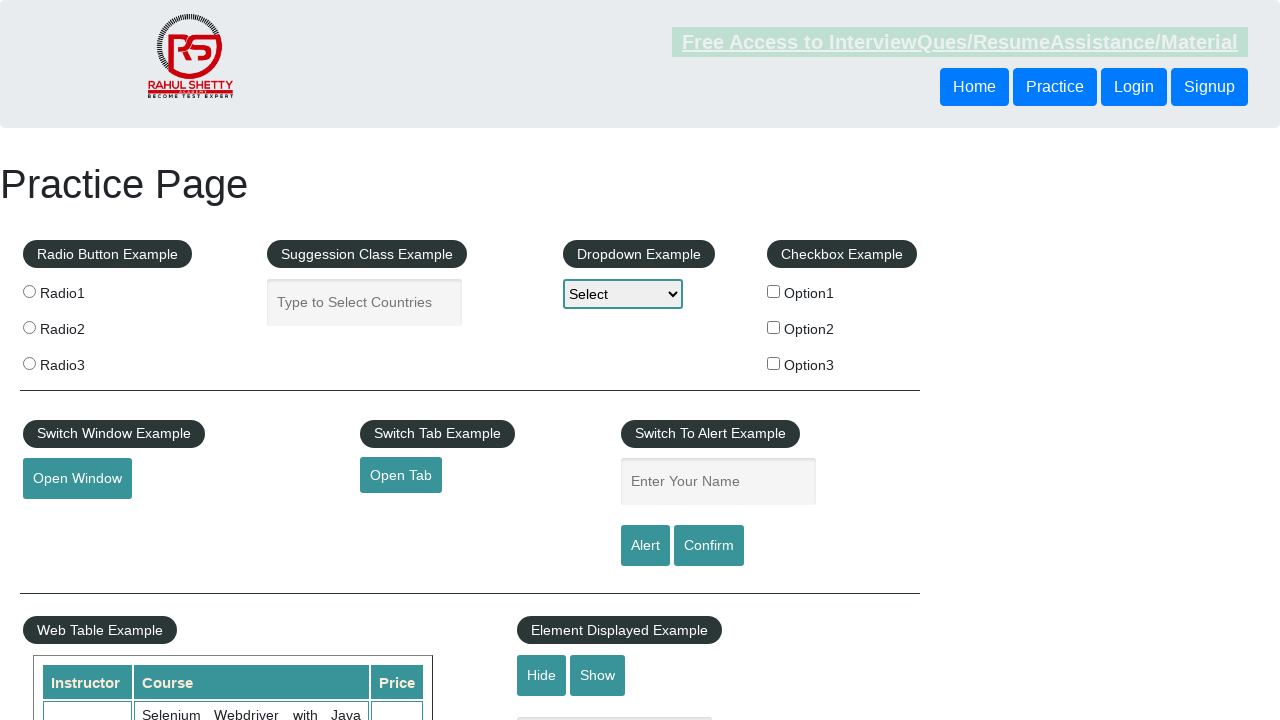